Navigates to a practice page, scrolls down, and interacts with a table to count rows and extract cell data from the second row

Starting URL: https://rahulshettyacademy.com/AutomationPractice/

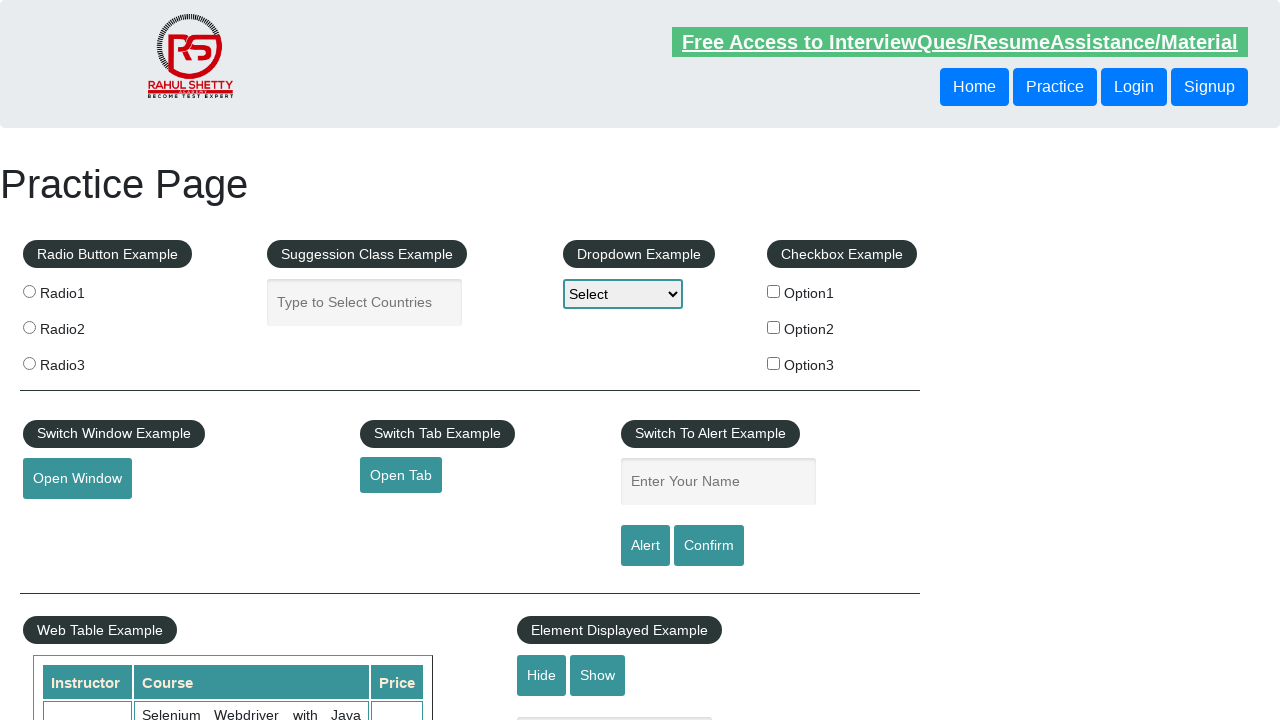

Scrolled down 400 pixels to view the table
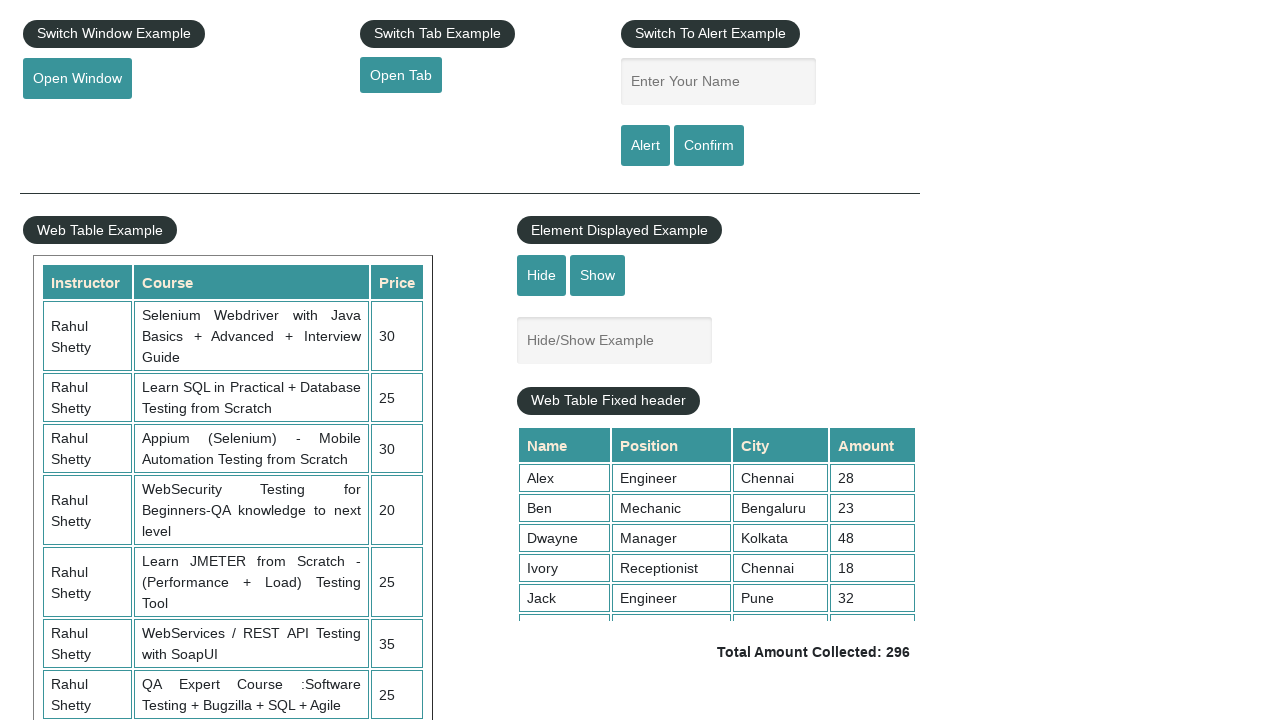

Table with id 'product' is now visible
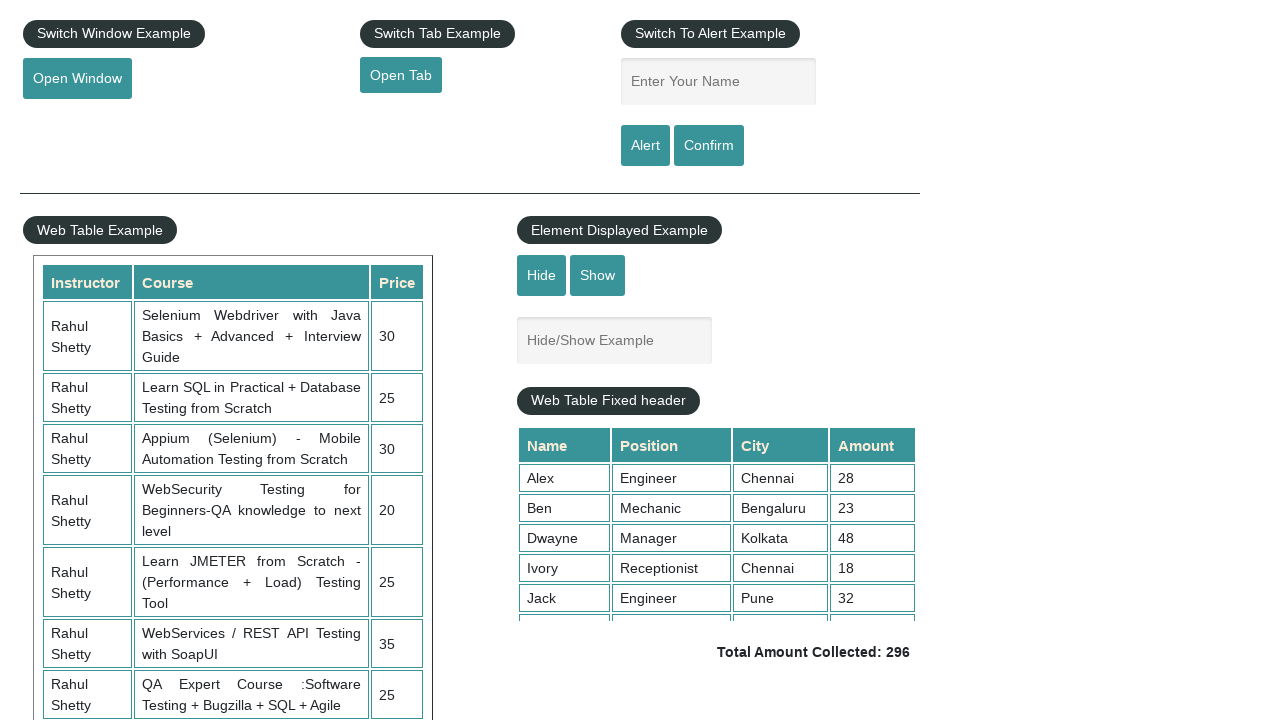

Retrieved all rows from the table - found 11 total rows
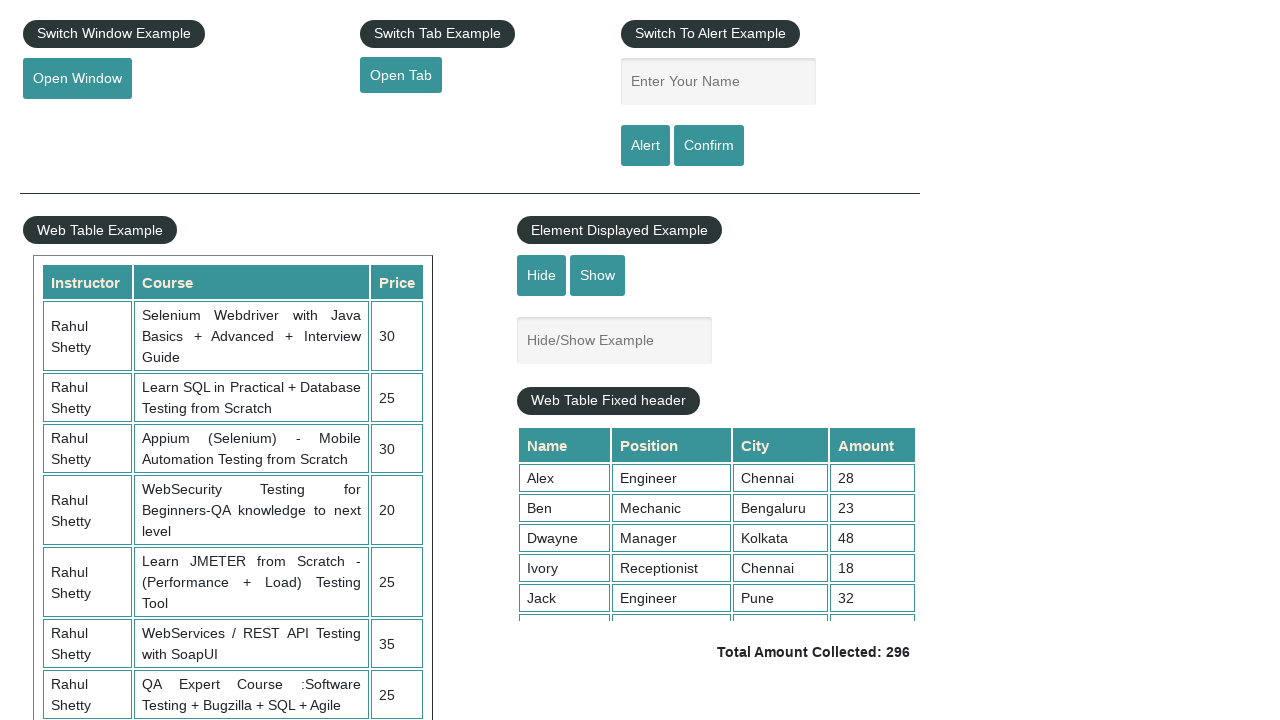

Selected the second row from the table
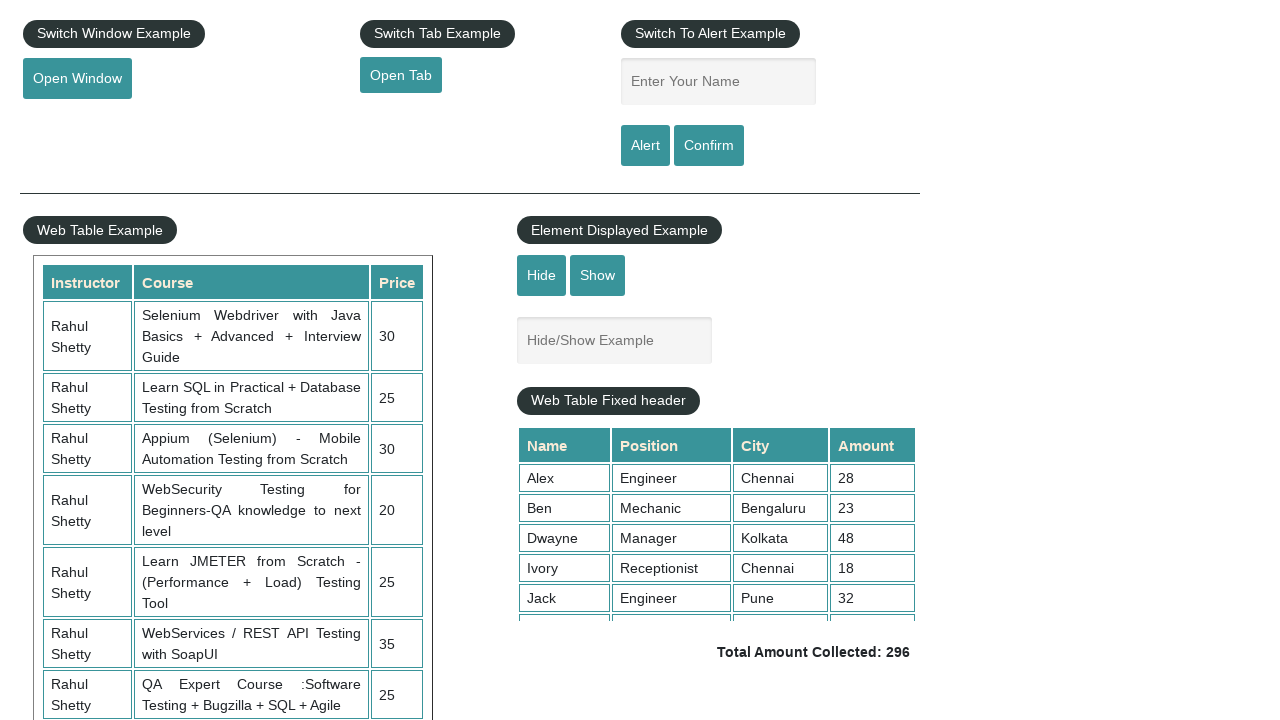

Extracted 3 cells from the second row
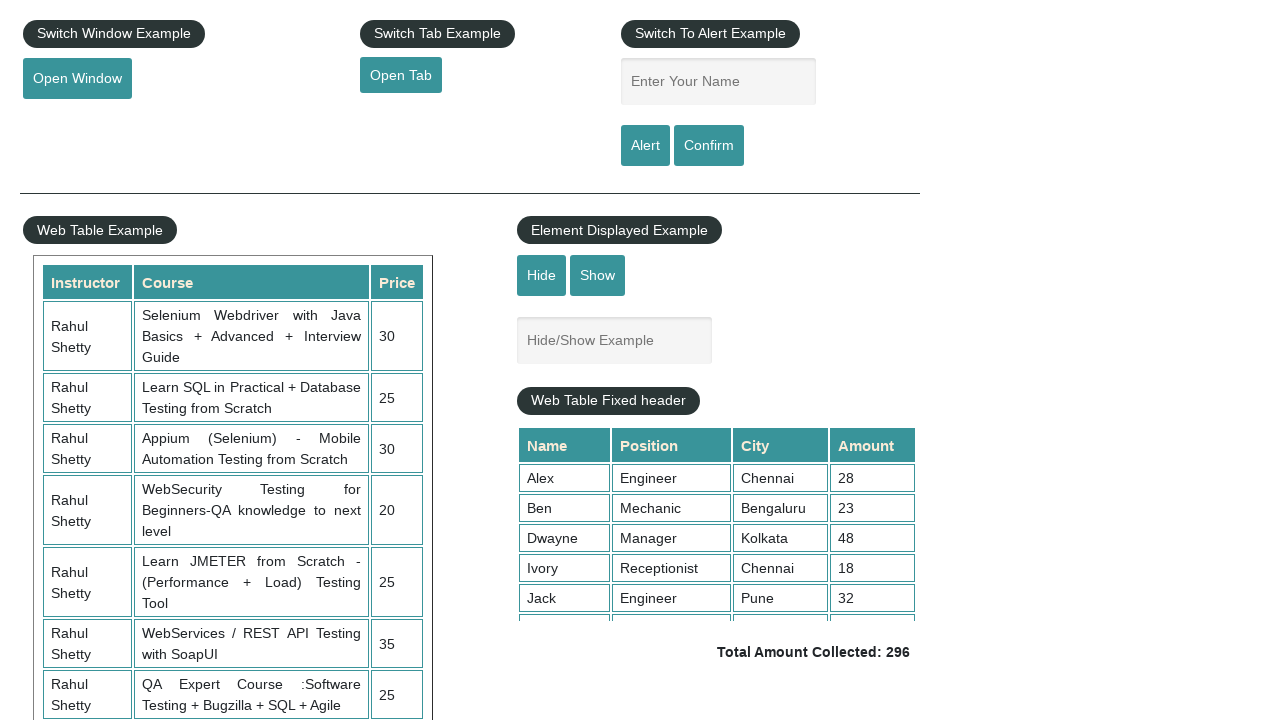

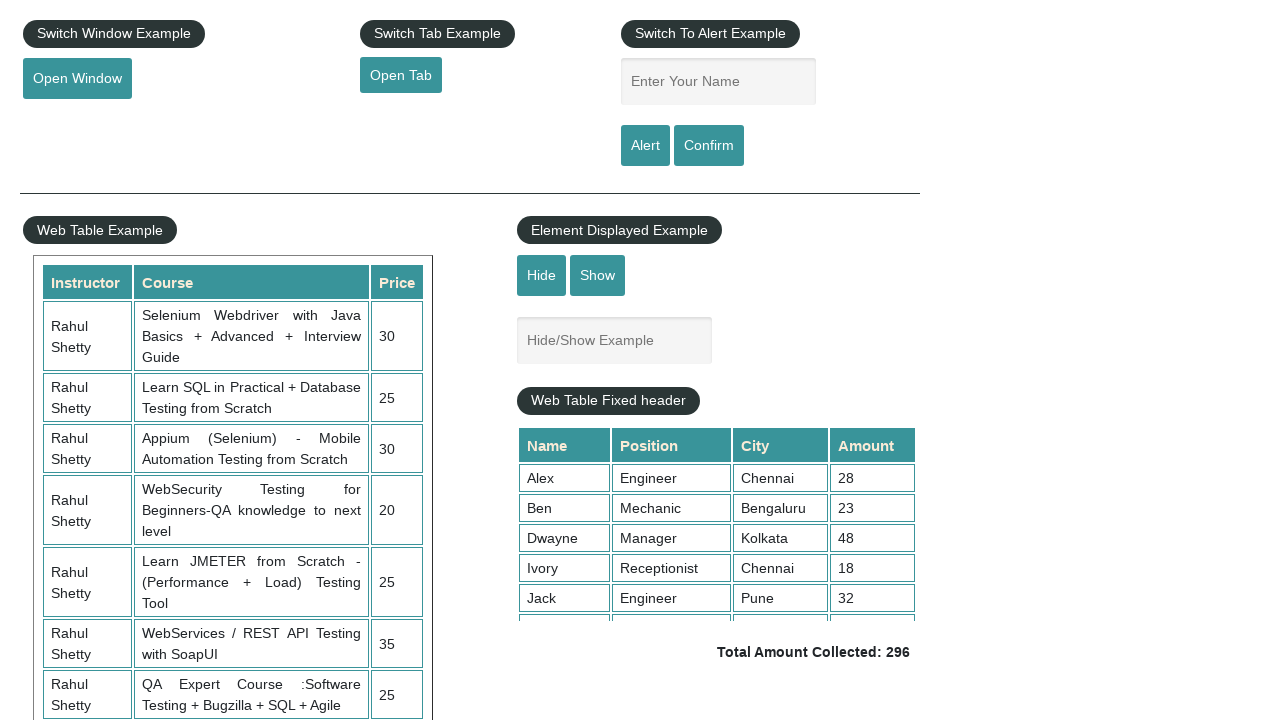